Tests browser alert handling by clicking a button to trigger an alert, accepting it, then reading a displayed value, calculating a mathematical result based on that value, and submitting the answer.

Starting URL: http://suninjuly.github.io/alert_accept.html

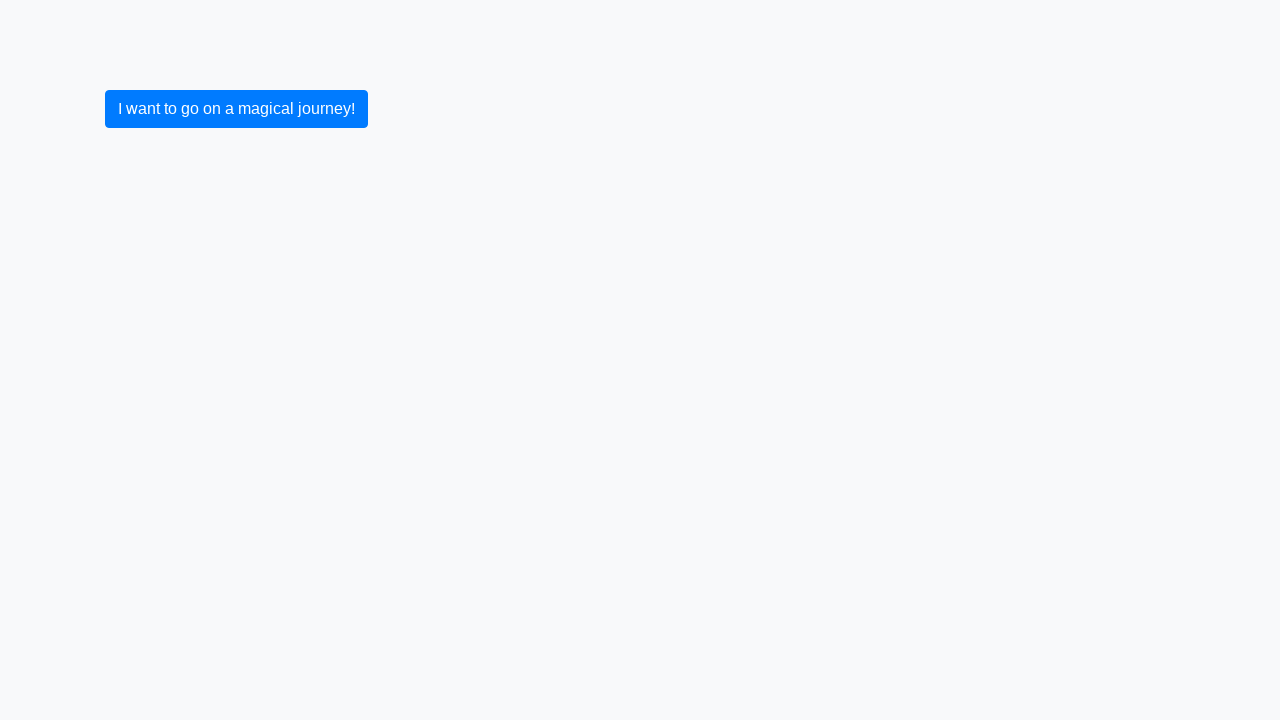

Set up dialog handler to accept alerts
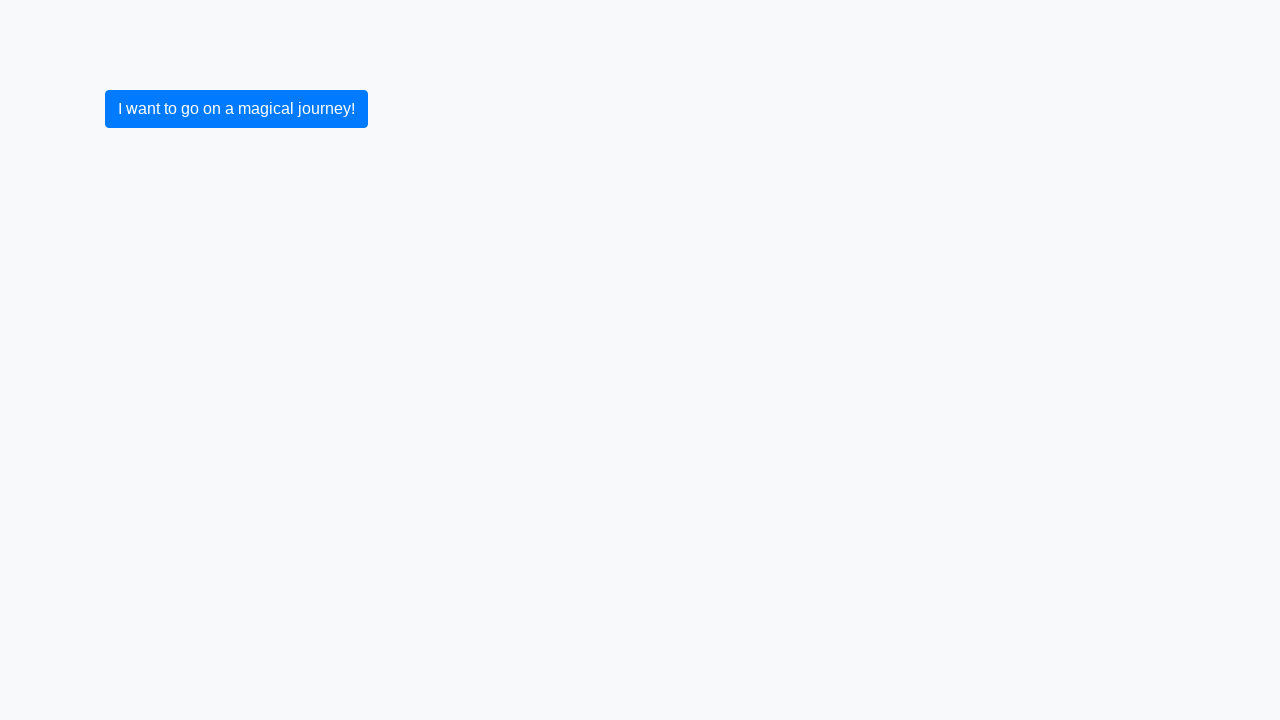

Clicked primary button to trigger alert at (236, 109) on .btn.btn-primary
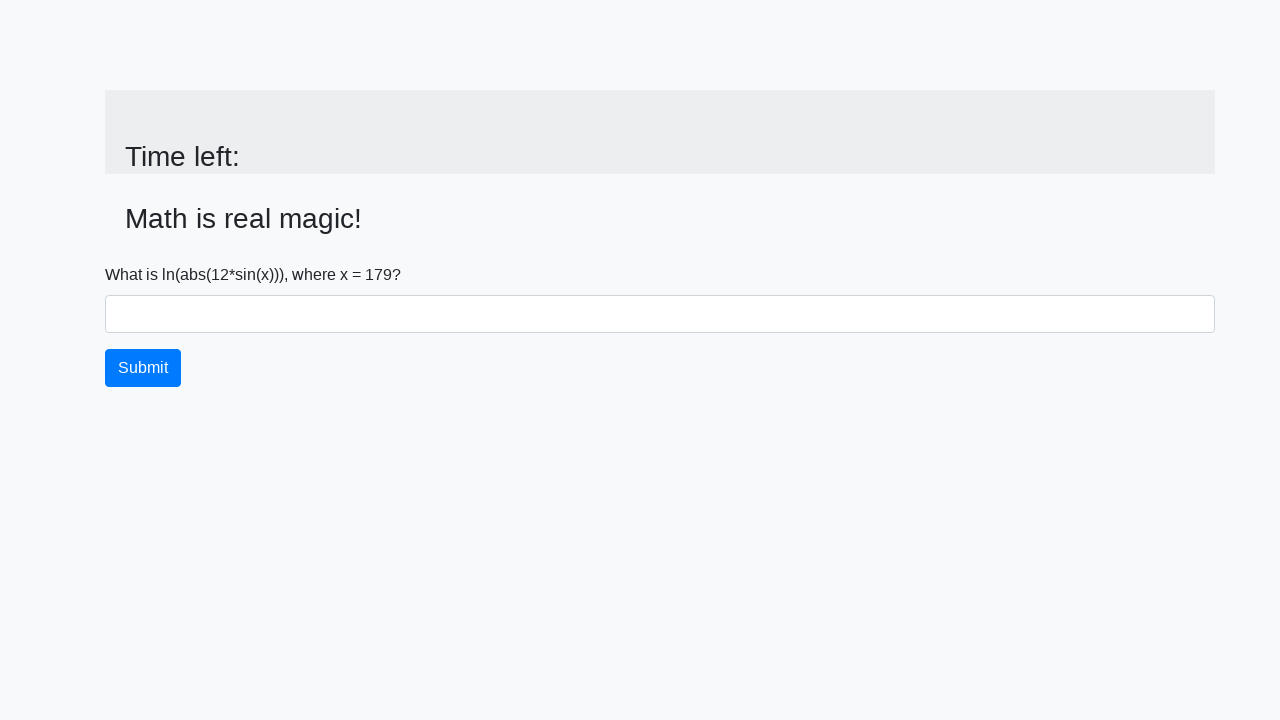

Alert accepted and input value element is available
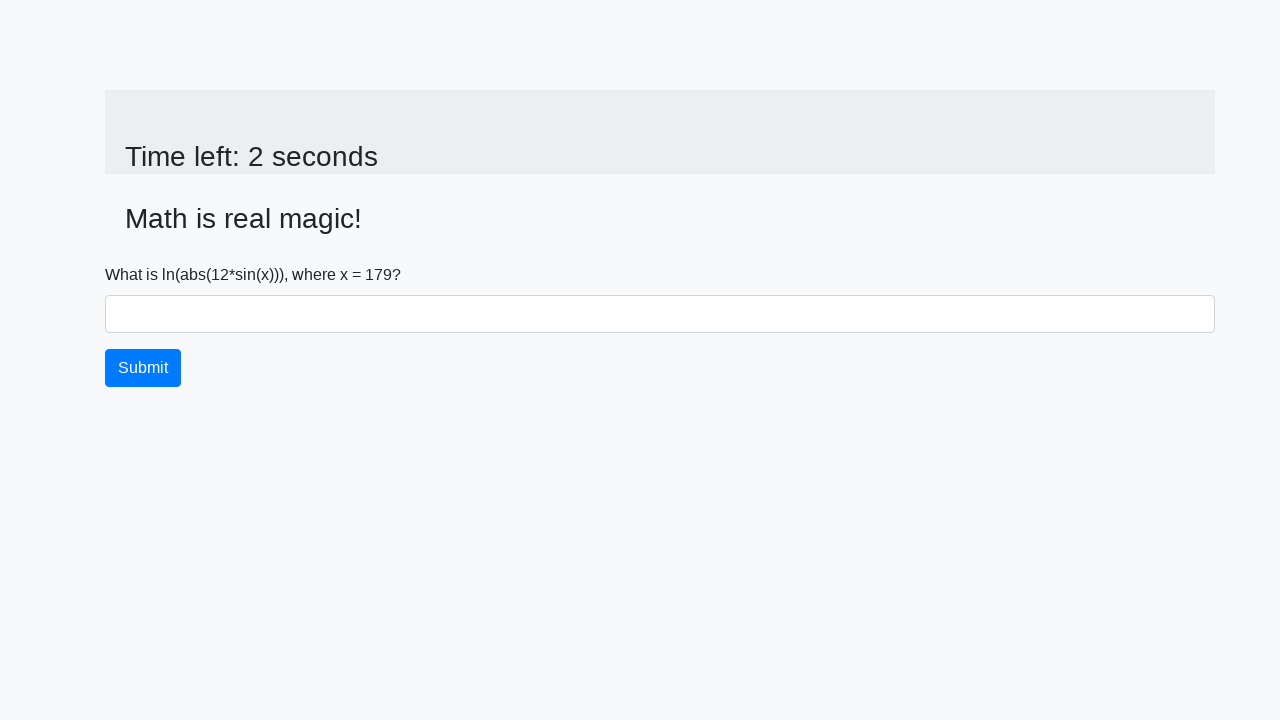

Retrieved value from page: 179
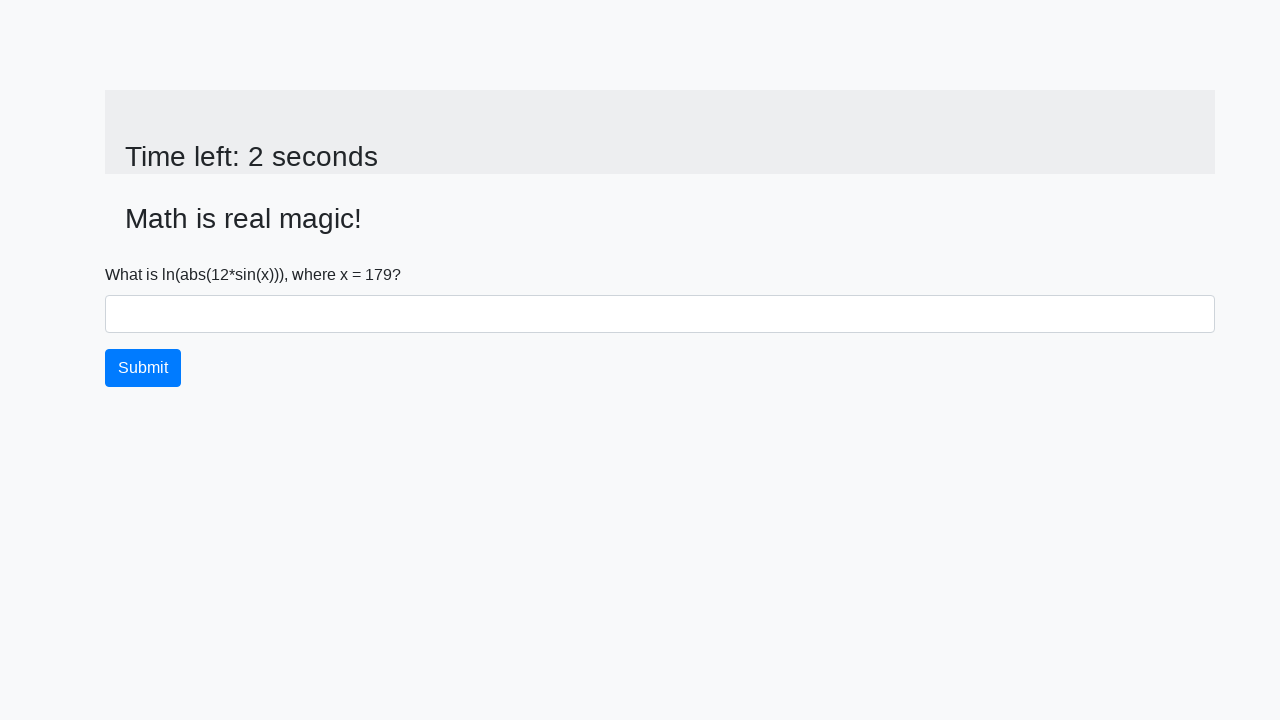

Calculated mathematical result: -0.16408956598658092
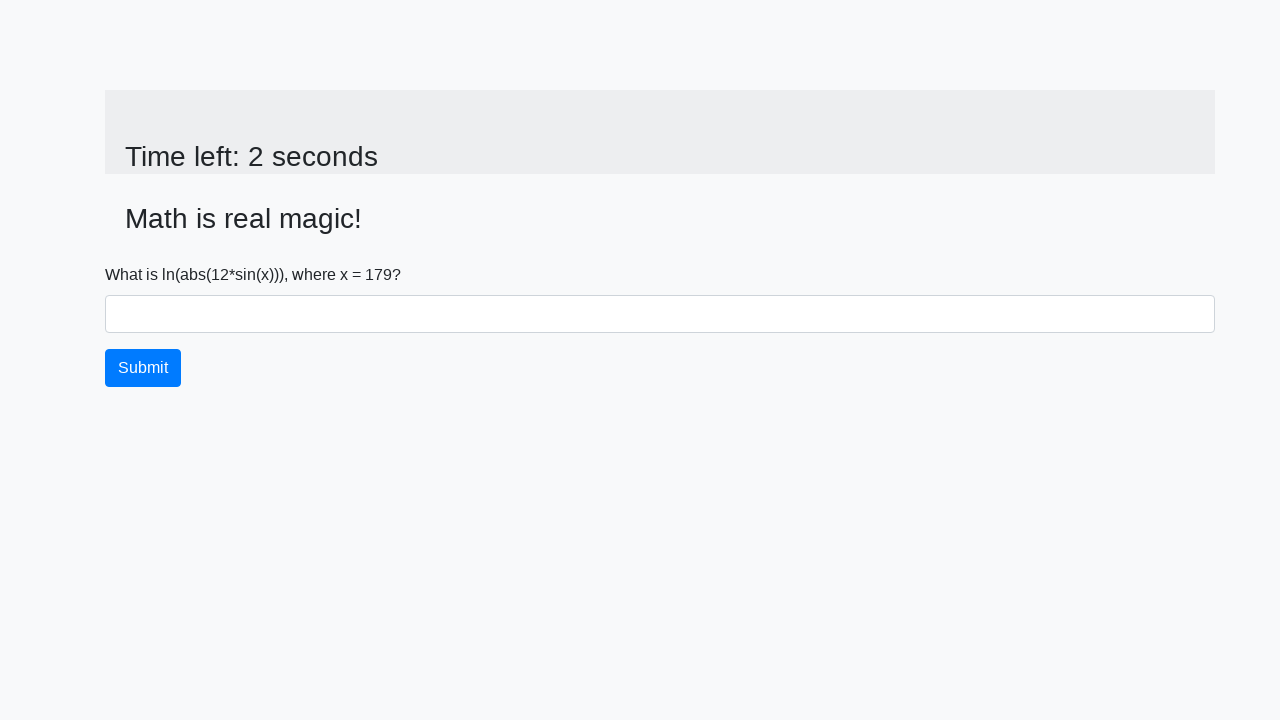

Filled answer field with calculated result on #answer
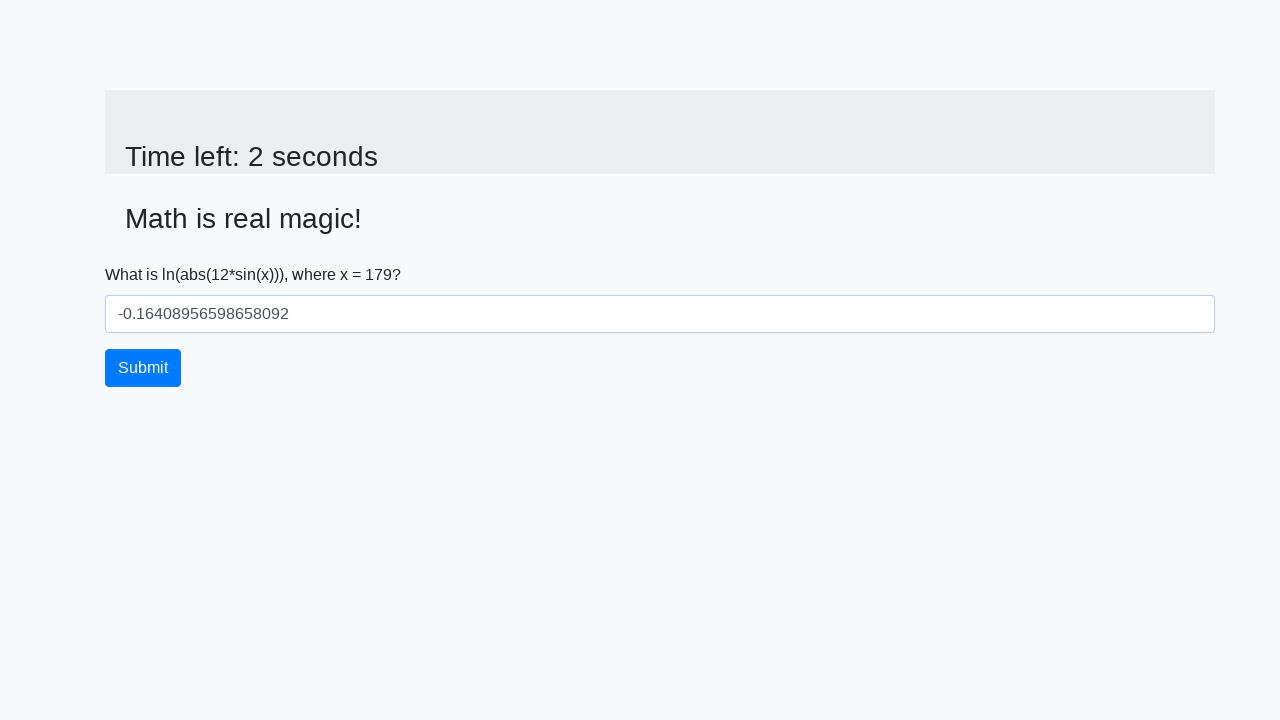

Clicked submit button at (143, 368) on .btn.btn-primary
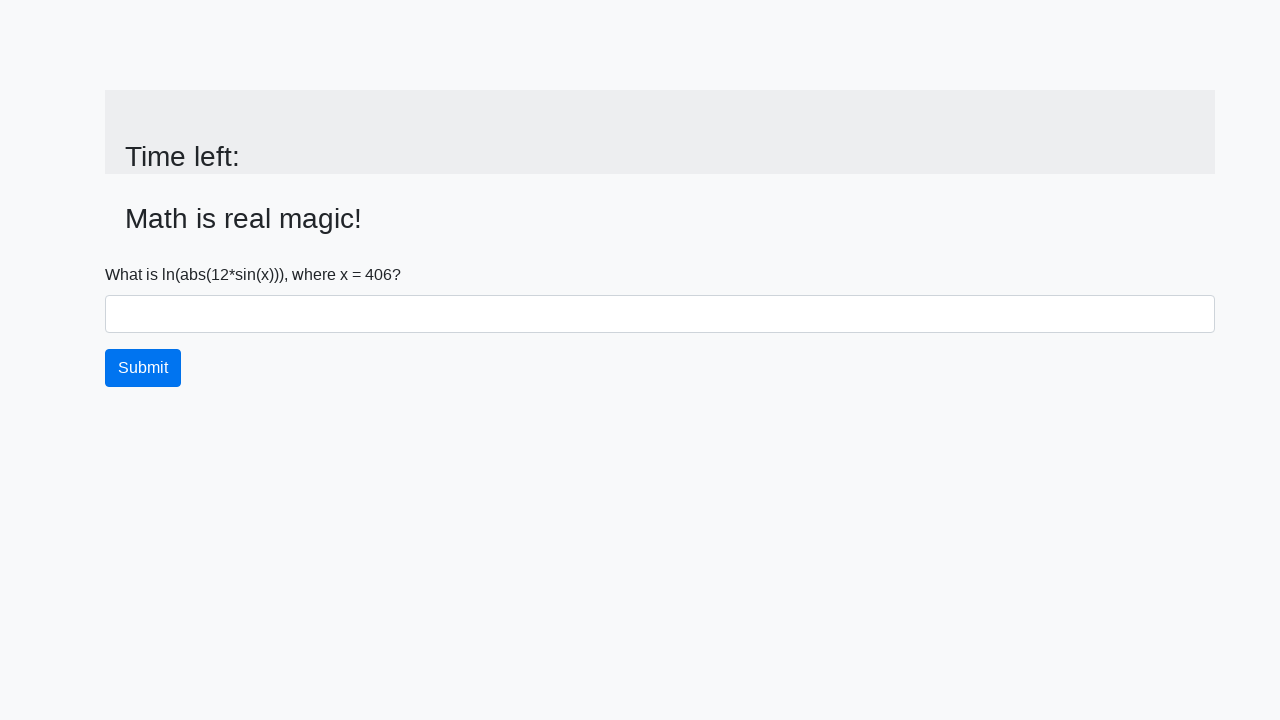

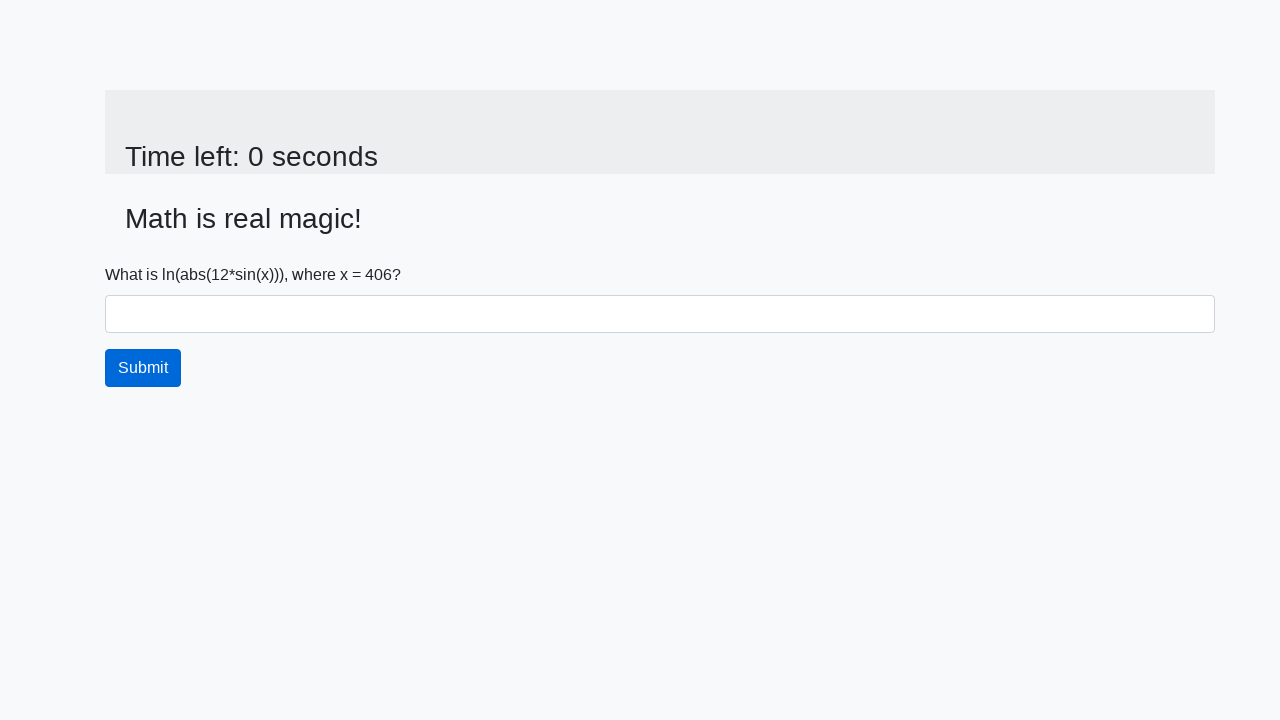